Navigates to a job portal, clicks on the Jobs menu item, and verifies the page title changes correctly

Starting URL: https://alchemy.hguy.co/jobs/

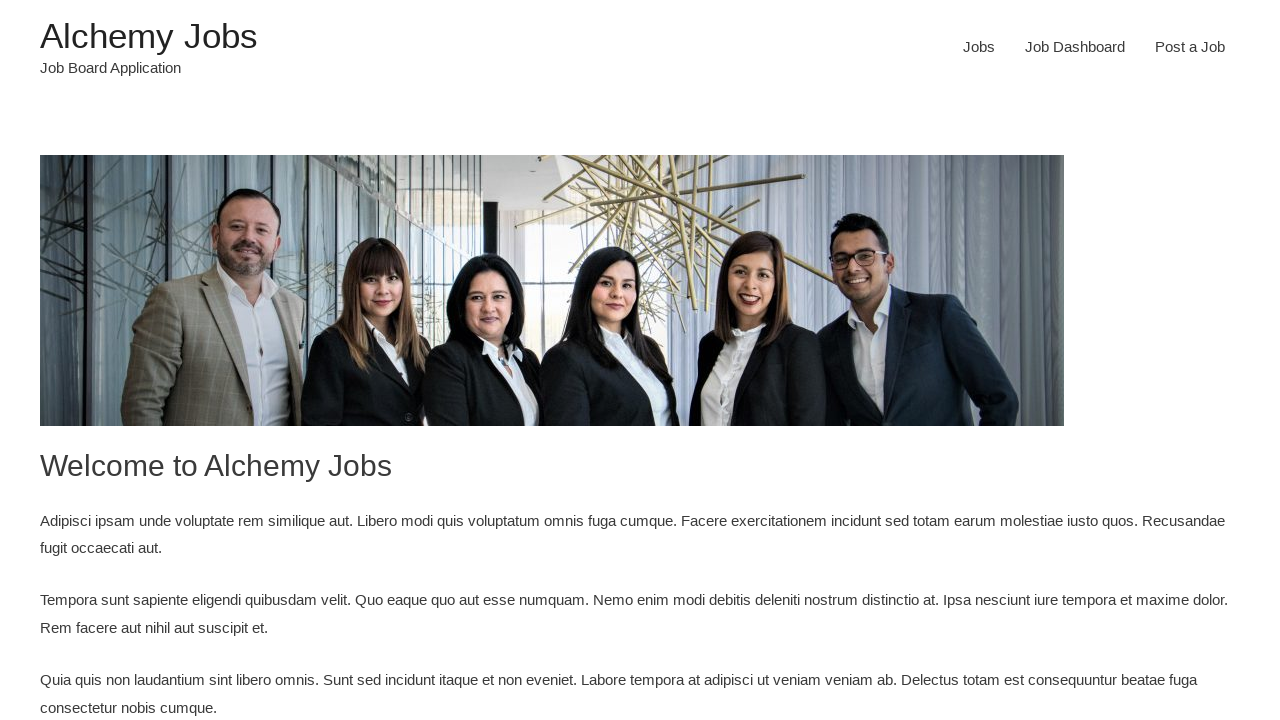

Clicked on the Jobs menu item at (979, 47) on xpath=//html/body/div/header/div/div/div/div/div[3]/div/nav/div/ul/li[1]/a
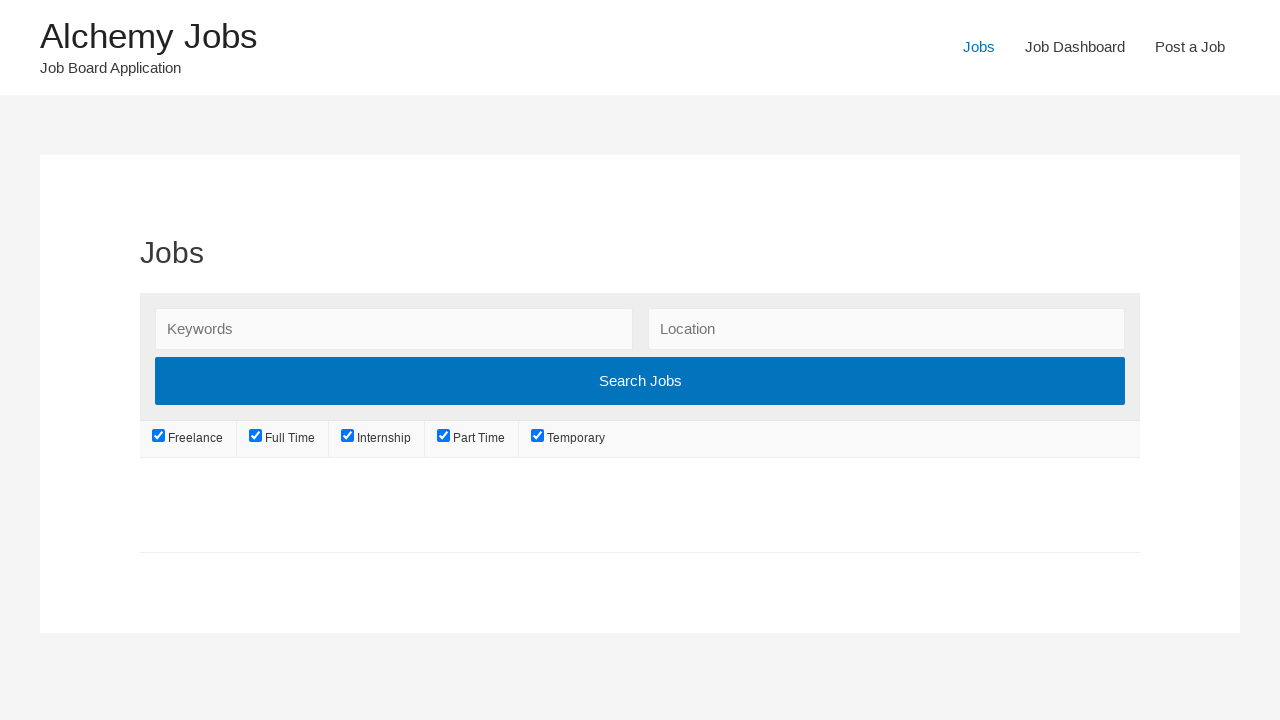

Verified page title is 'Jobs – Alchemy Jobs'
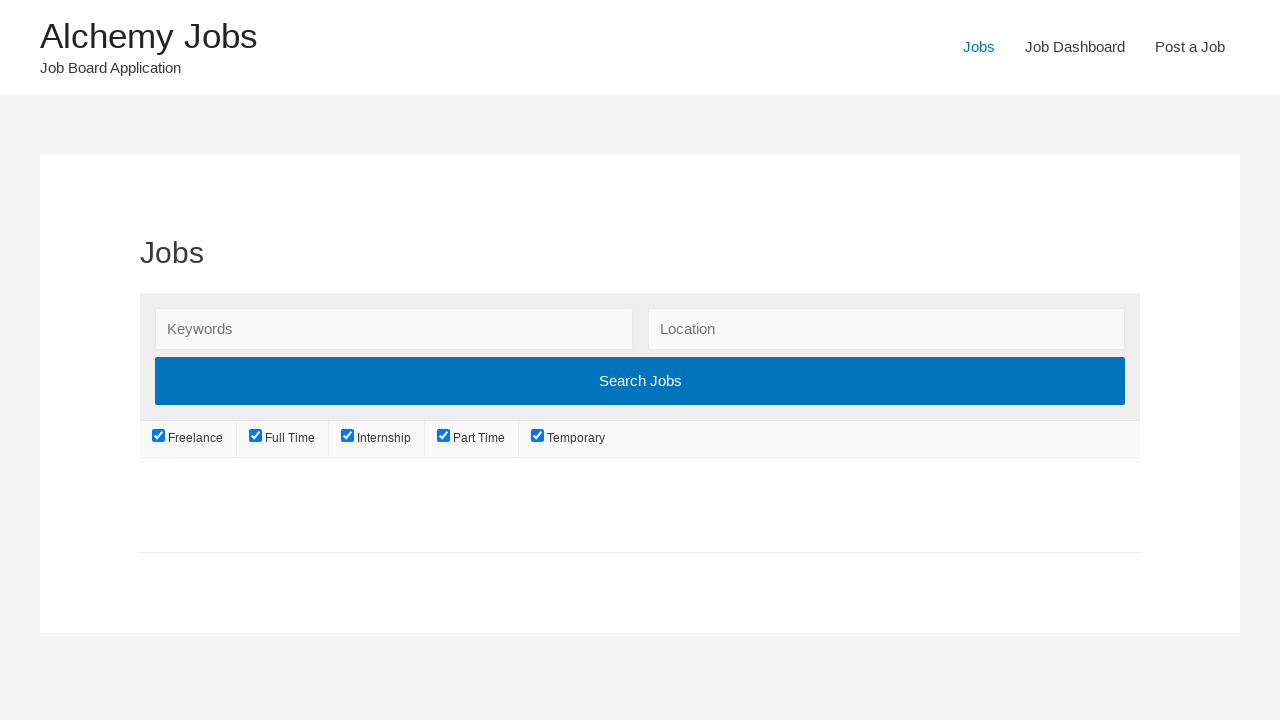

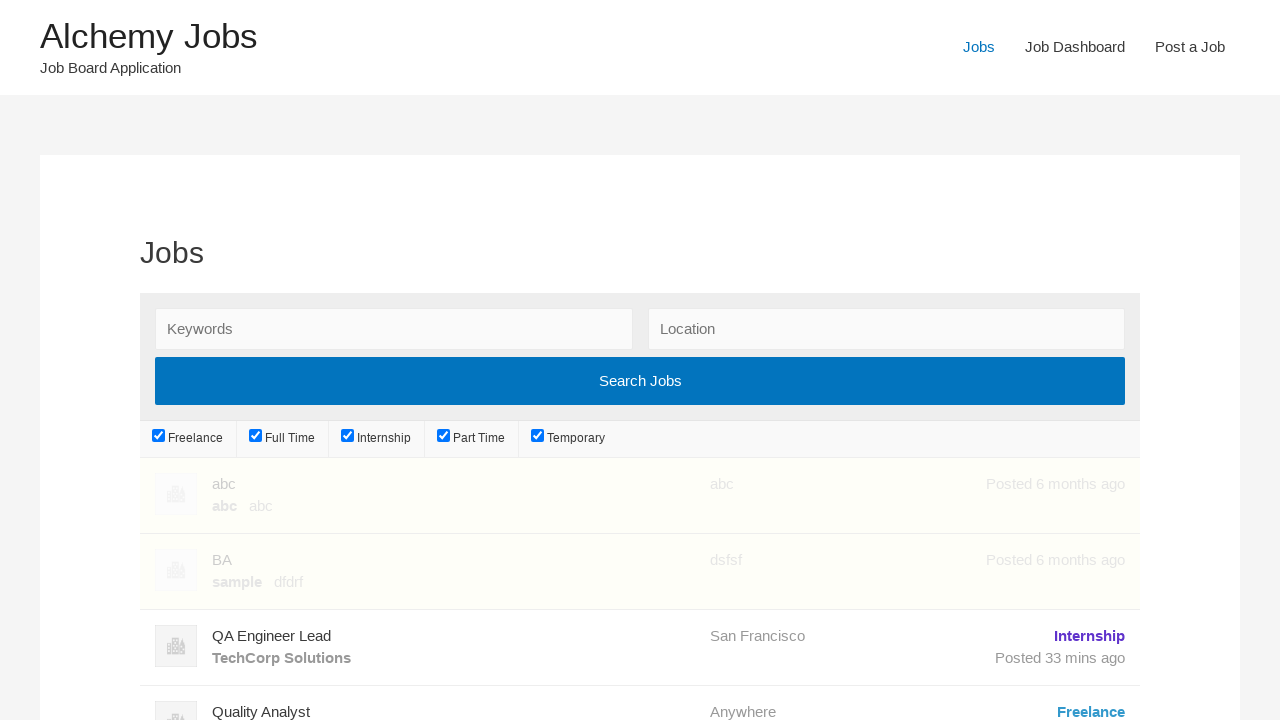